Tests creating a new paste on Pastebin by filling in the text area with code, selecting syntax highlighting and expiration options, and entering a title

Starting URL: https://pastebin.com/

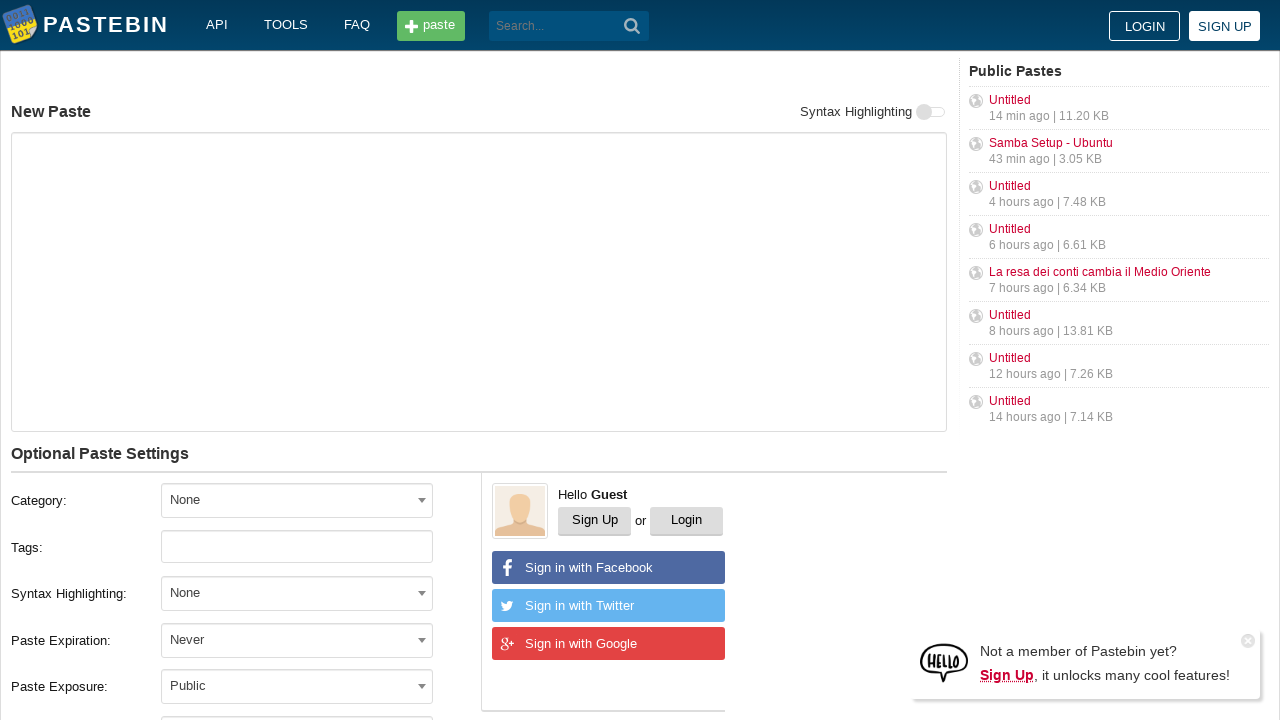

Clicked on the paste content text area at (479, 282) on #postform-text
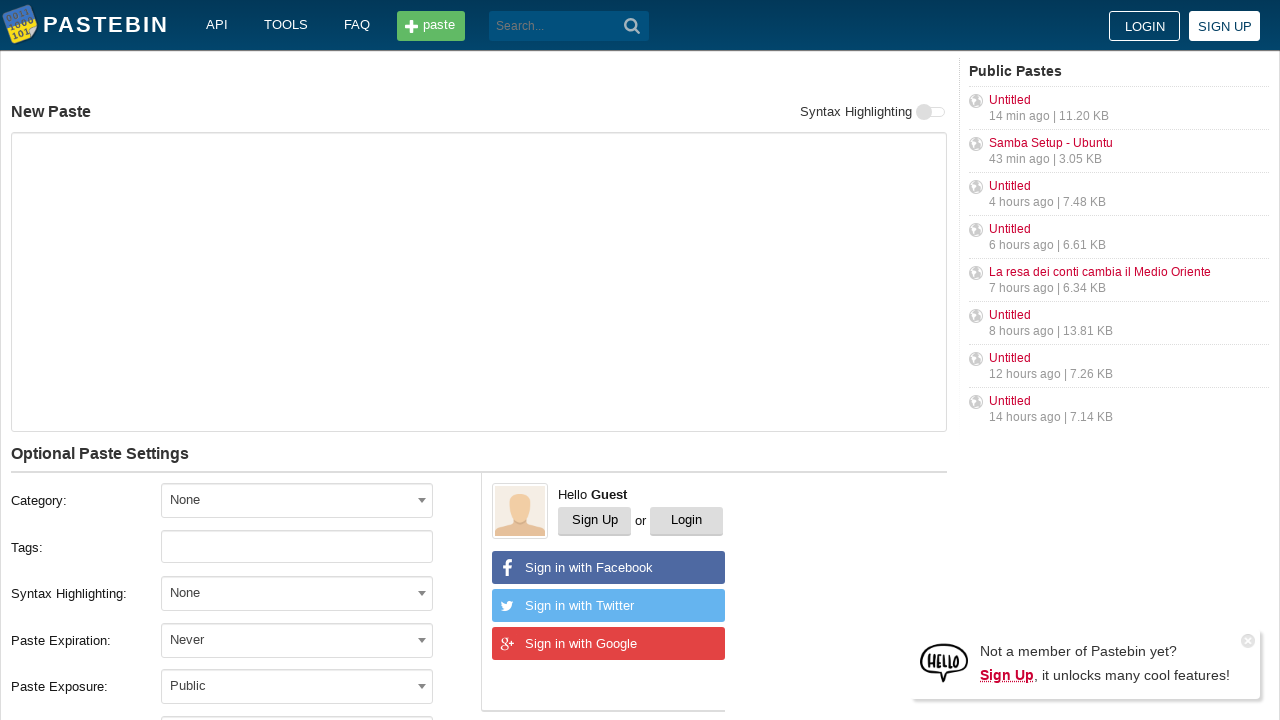

Filled text area with bash commands on #postform-text
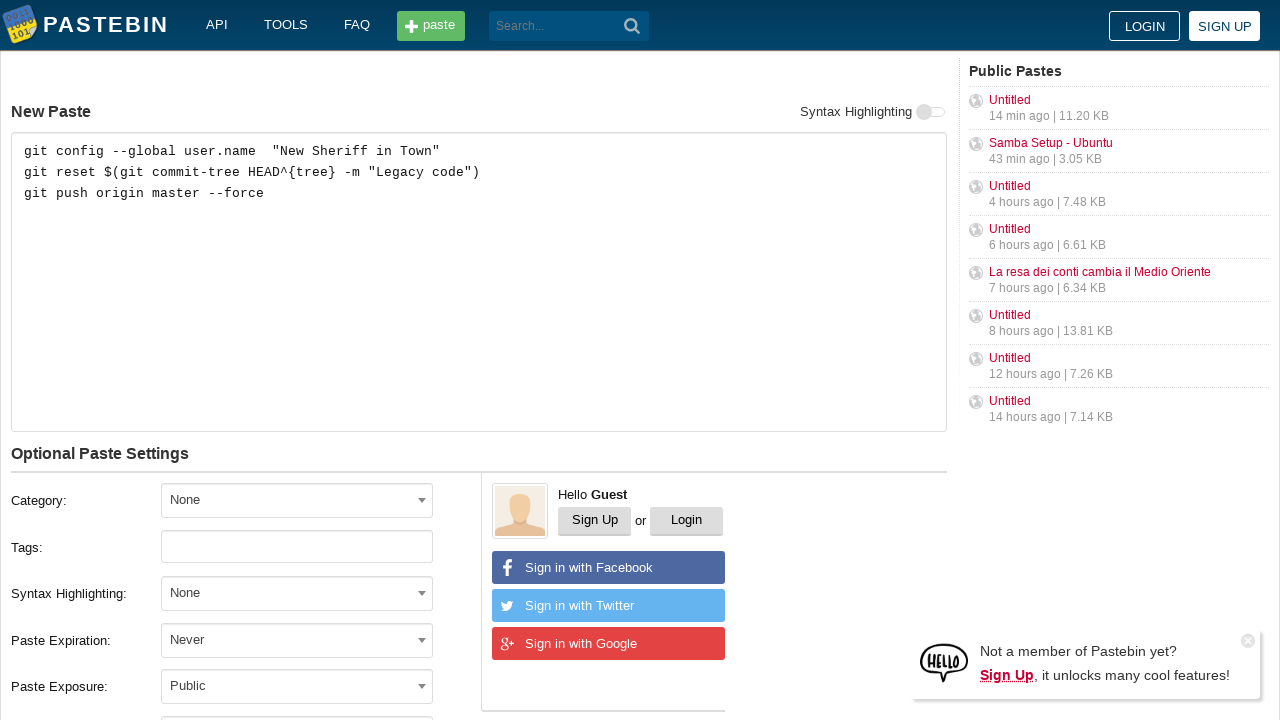

Clicked on syntax highlighting dropdown at (297, 593) on #select2-postform-format-container
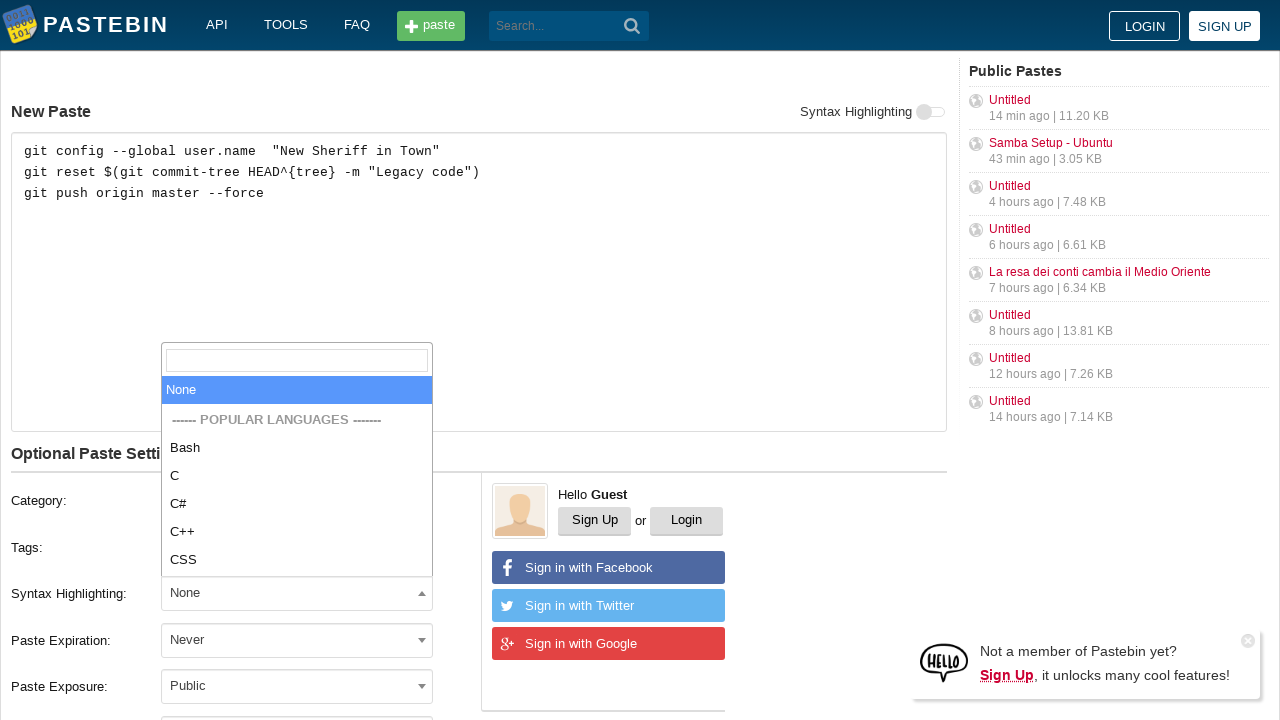

Selected Bash syntax highlighting option at (297, 448) on xpath=//li[contains(text(), 'Bash')]
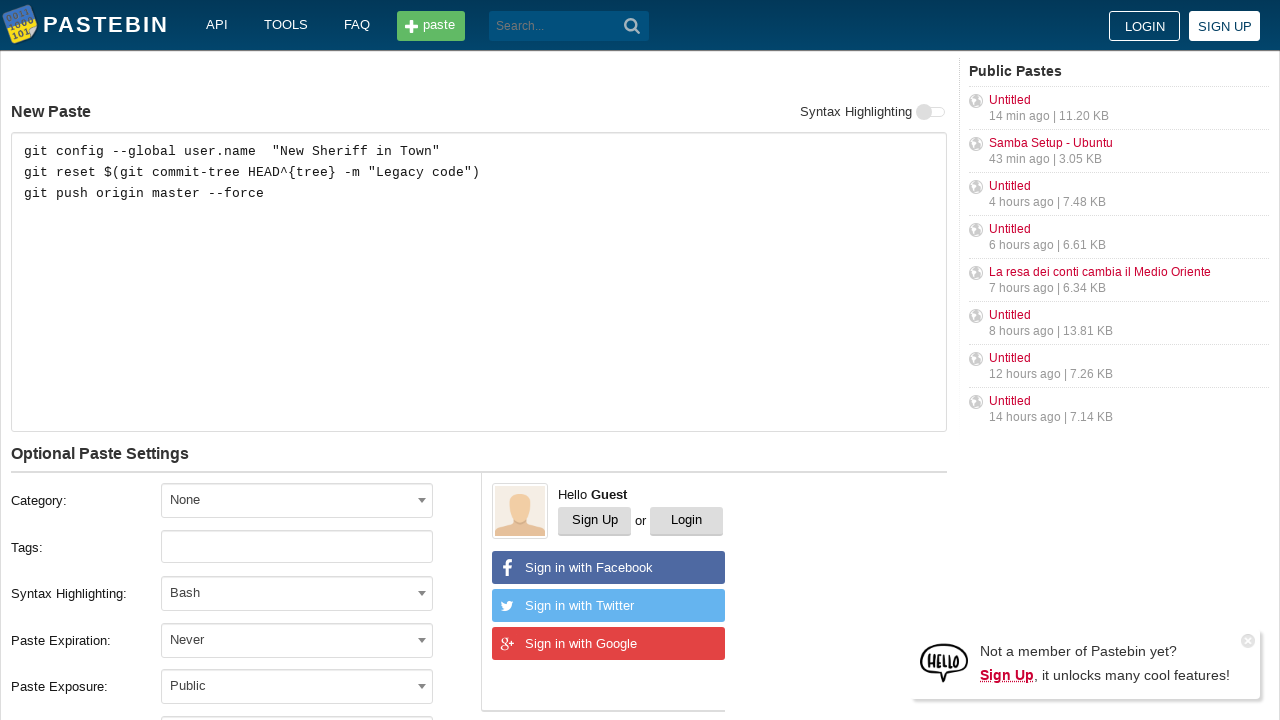

Clicked on expiration dropdown at (297, 640) on #select2-postform-expiration-container
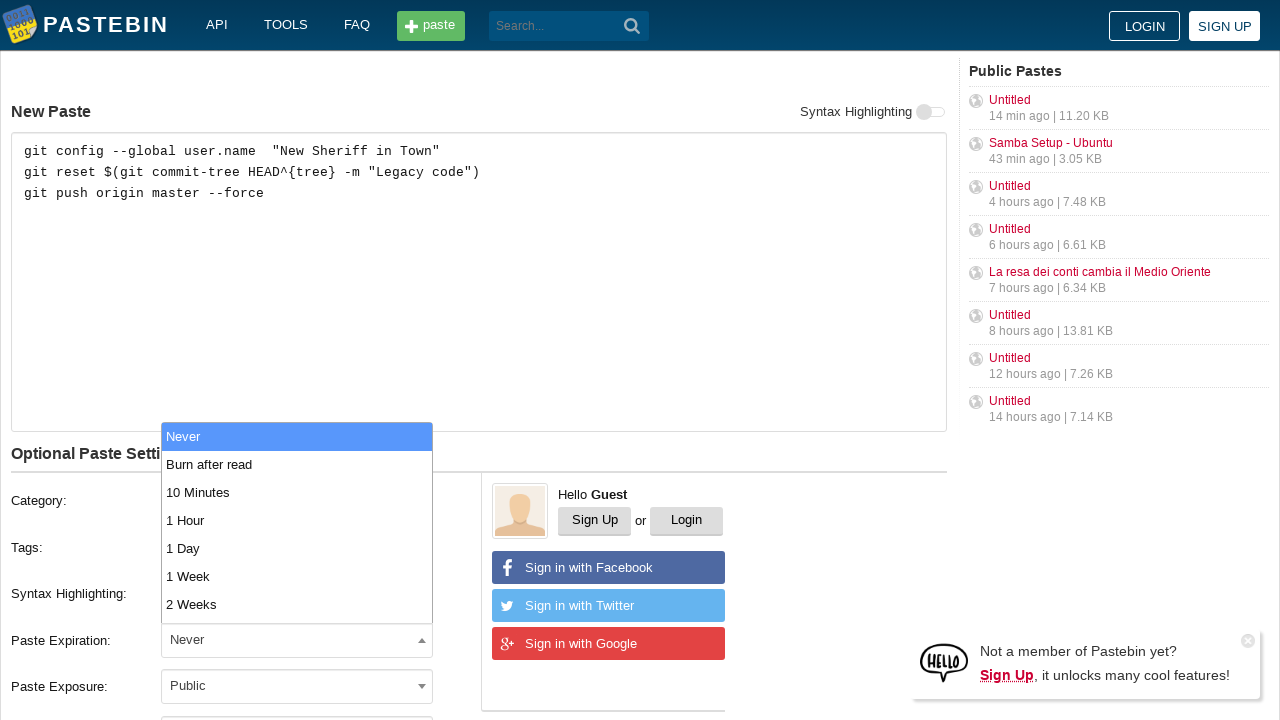

Selected 10 Minutes expiration option at (297, 492) on xpath=//li[contains(text(), '10 Minutes')]
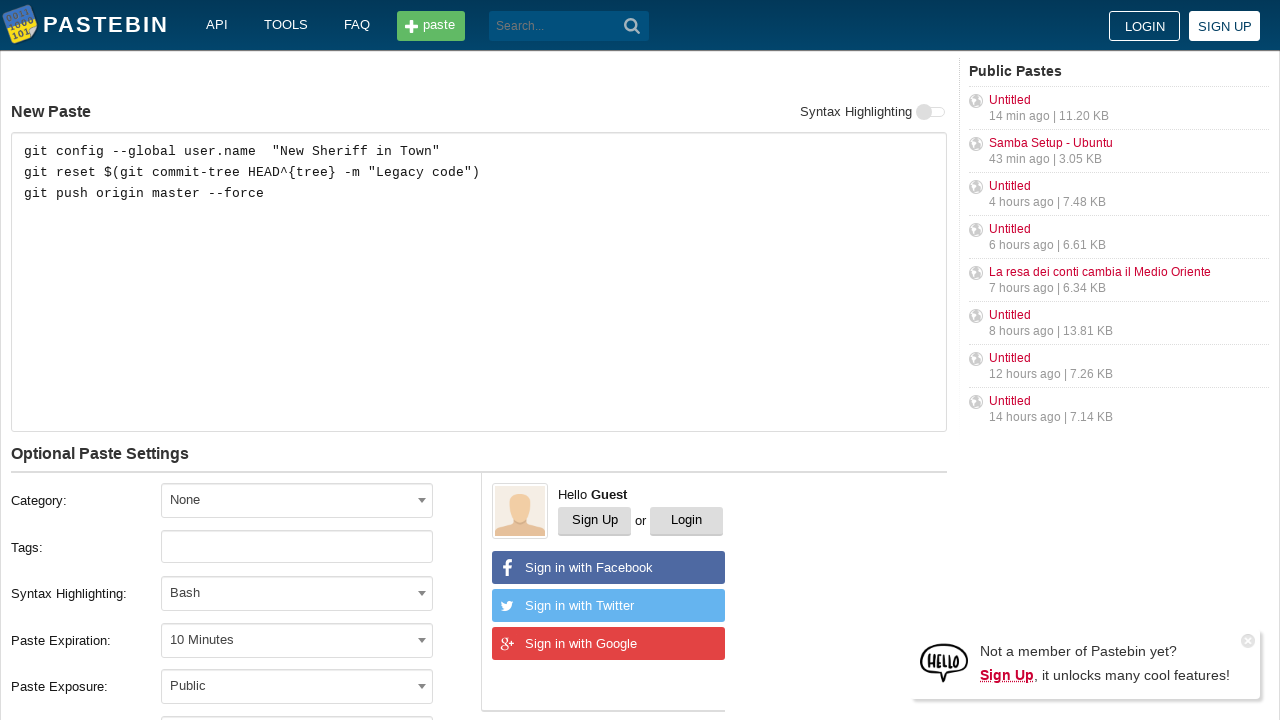

Entered paste title 'helloweb' on #postform-name
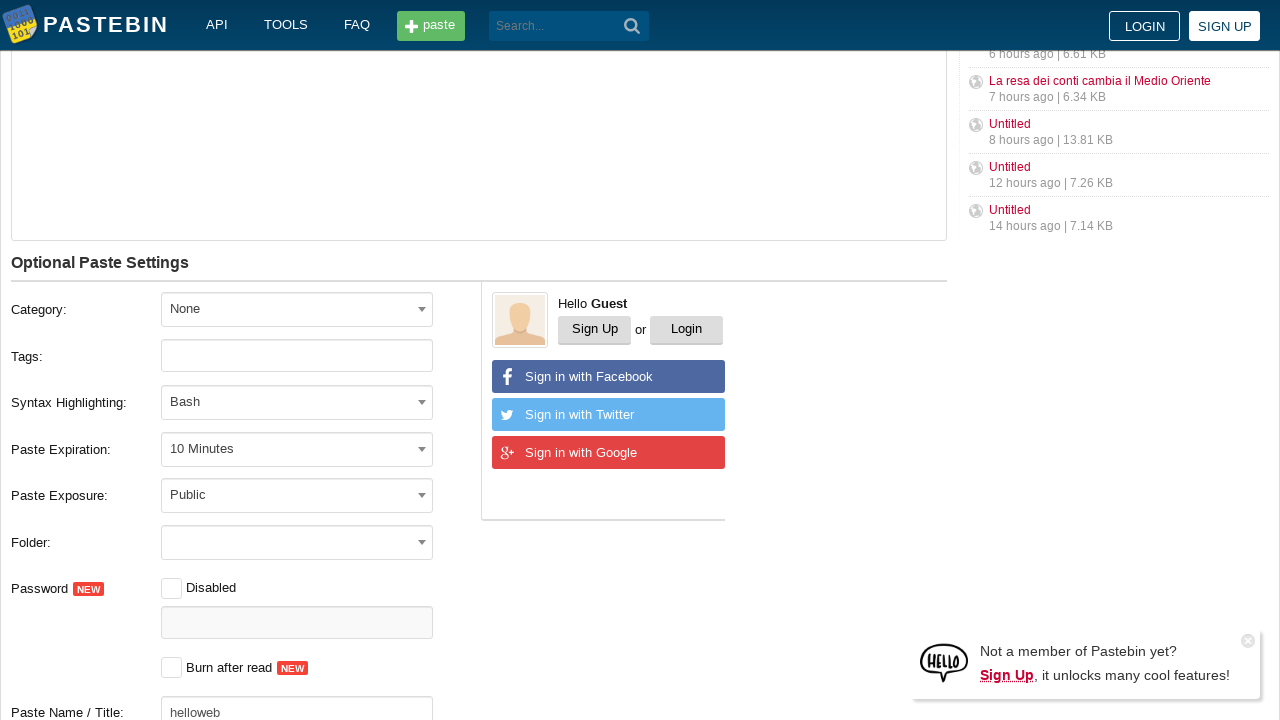

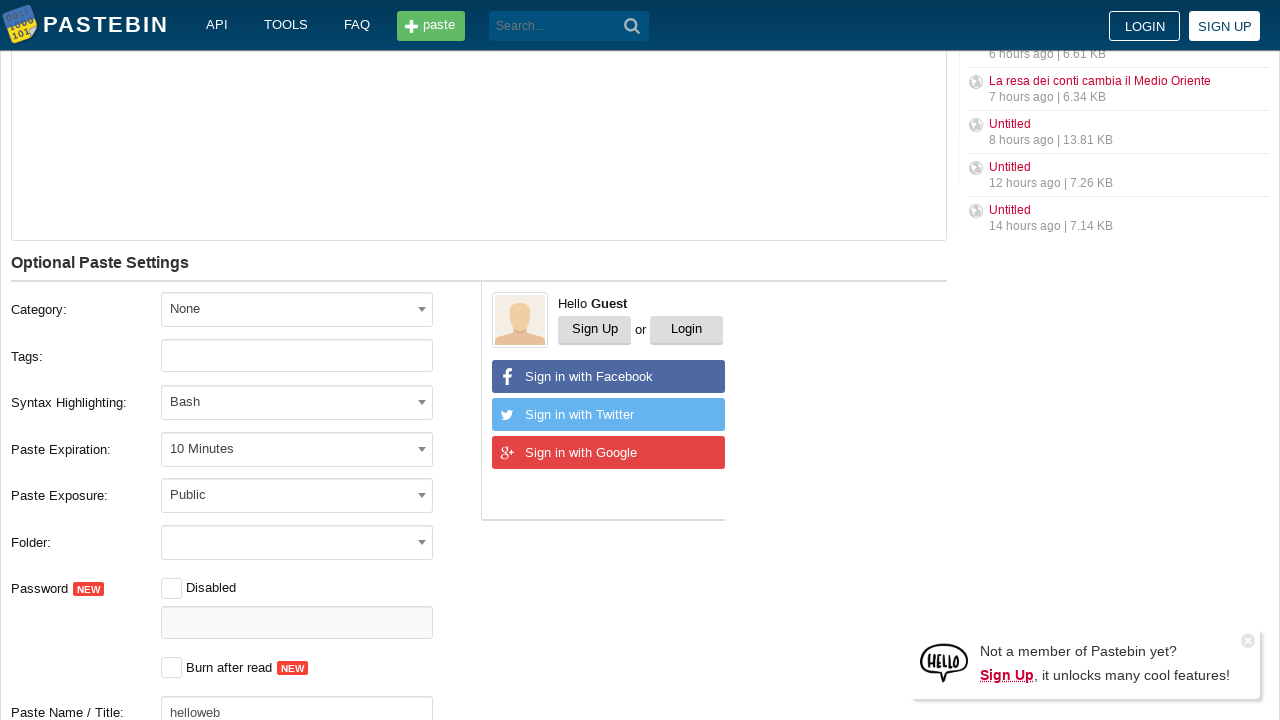